Tests mouse hover functionality over navigation tabs on the jQuery UI homepage

Starting URL: https://jqueryui.com/

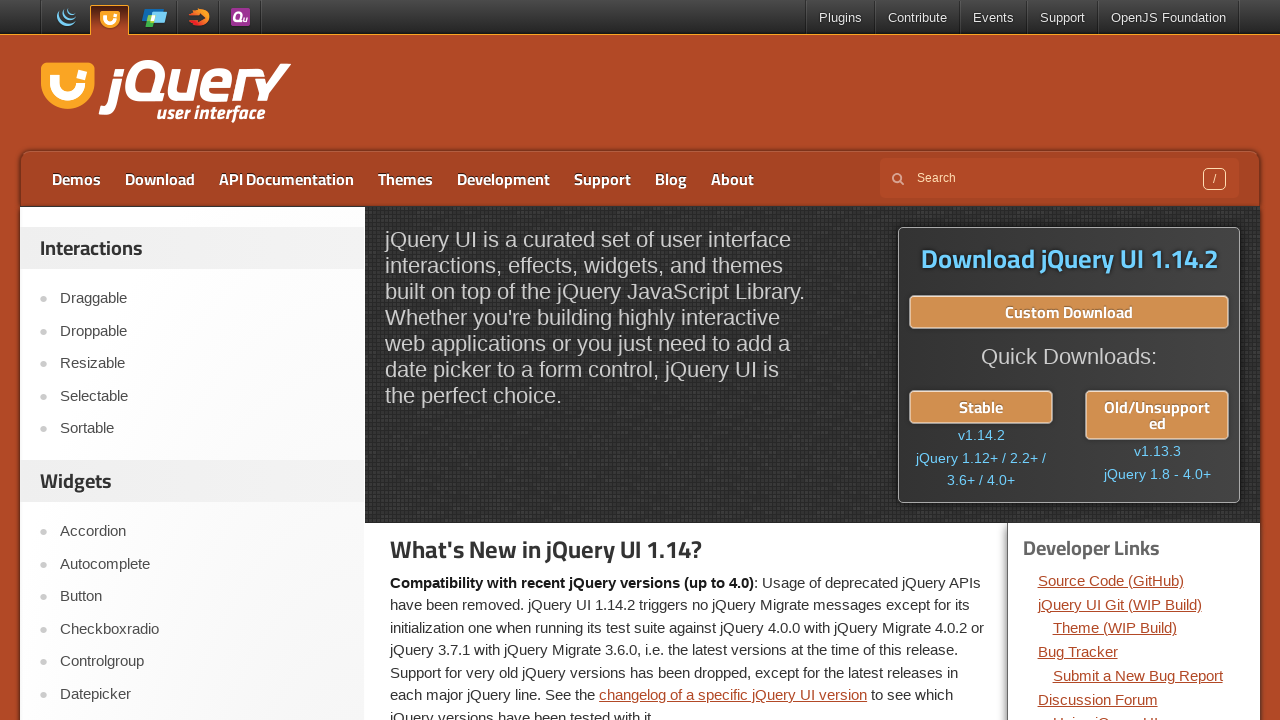

Located Support tab navigation element
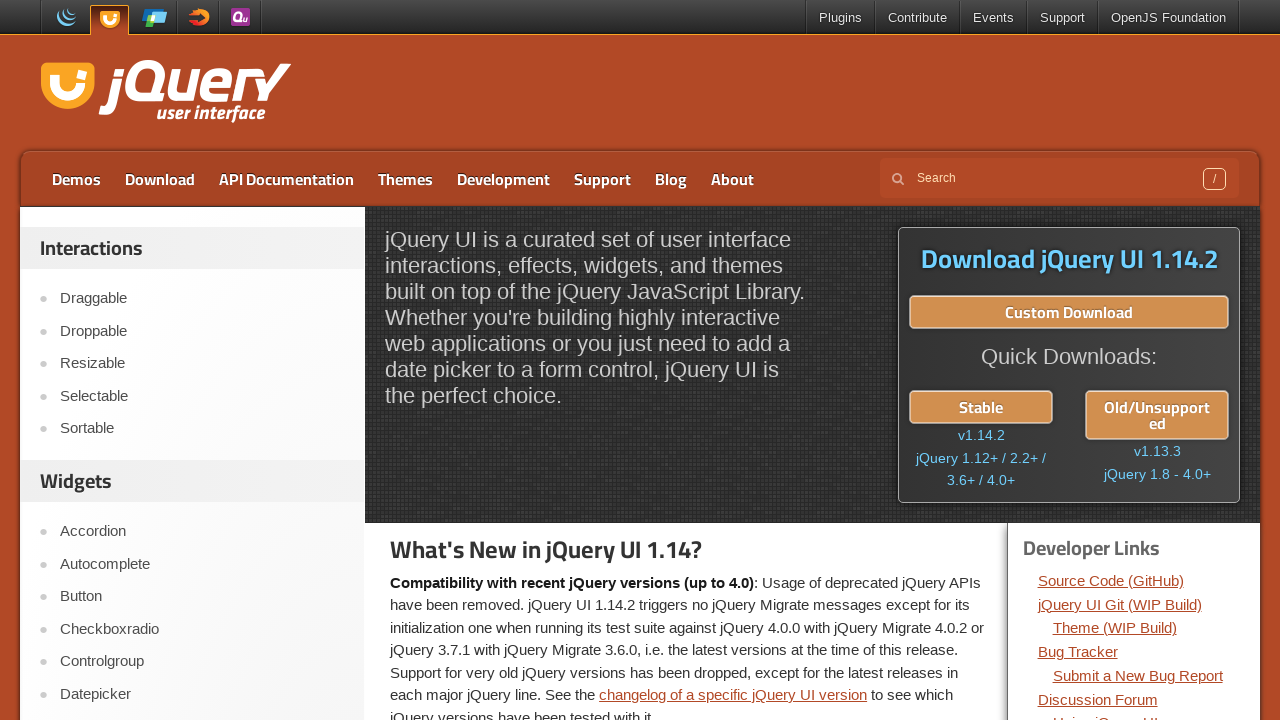

Hovered over Support tab at (1062, 18) on (//a[text()='Support'])[1]
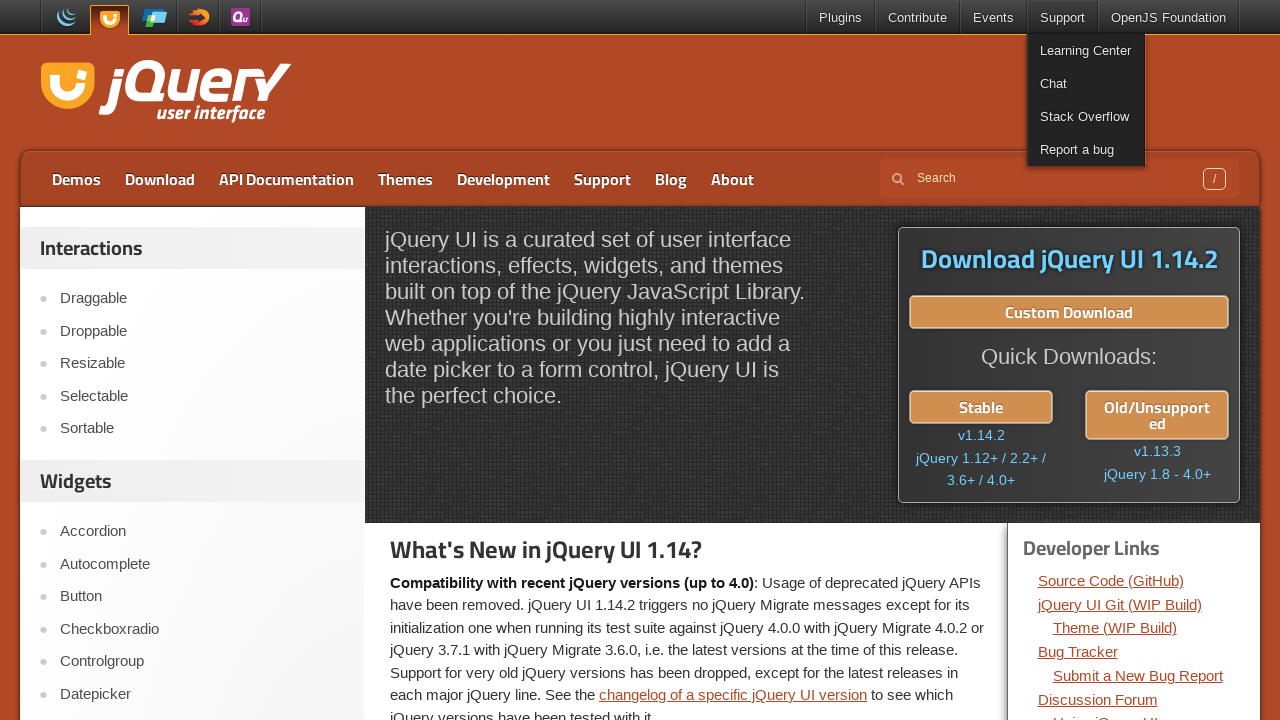

Waited 2 seconds to observe hover effect
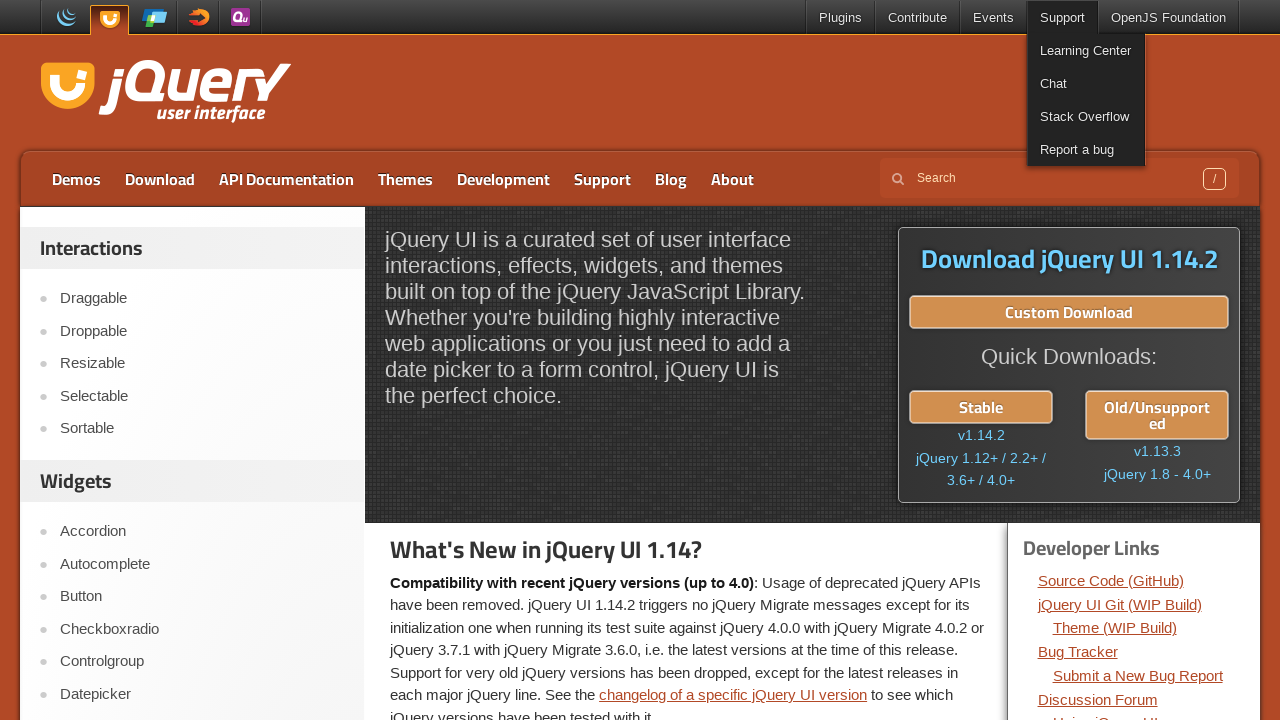

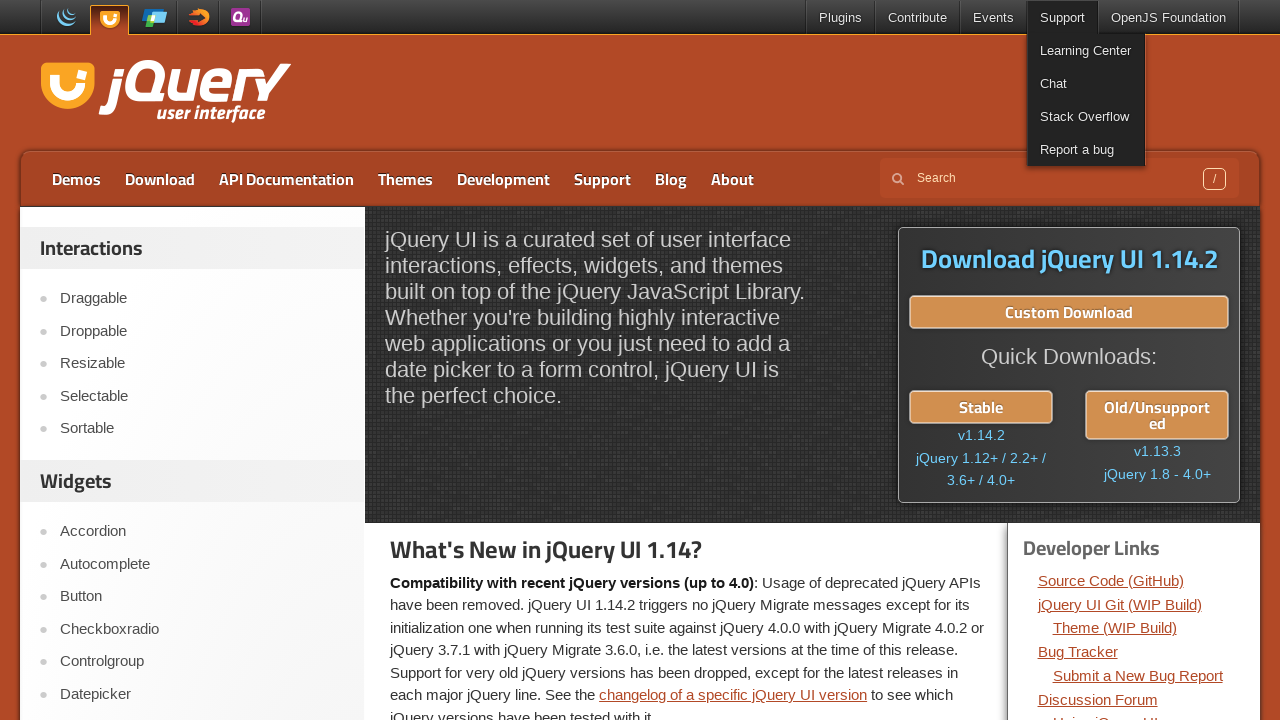